Tests an e-commerce flow: adds specific products (Carrot, Brocolli, Cucumber, Potato) to cart, proceeds to checkout, tests empty promo code validation, and tests invalid promo code validation.

Starting URL: https://rahulshettyacademy.com/seleniumPractise

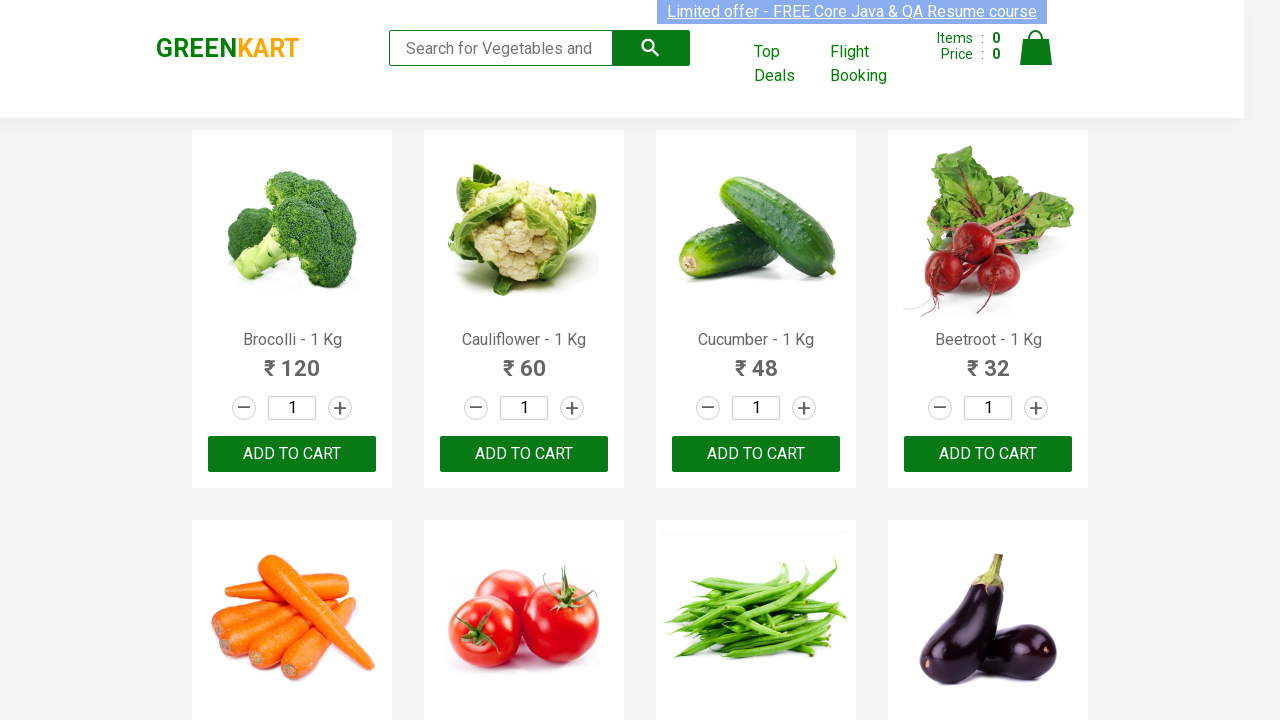

Retrieved all product elements from the page
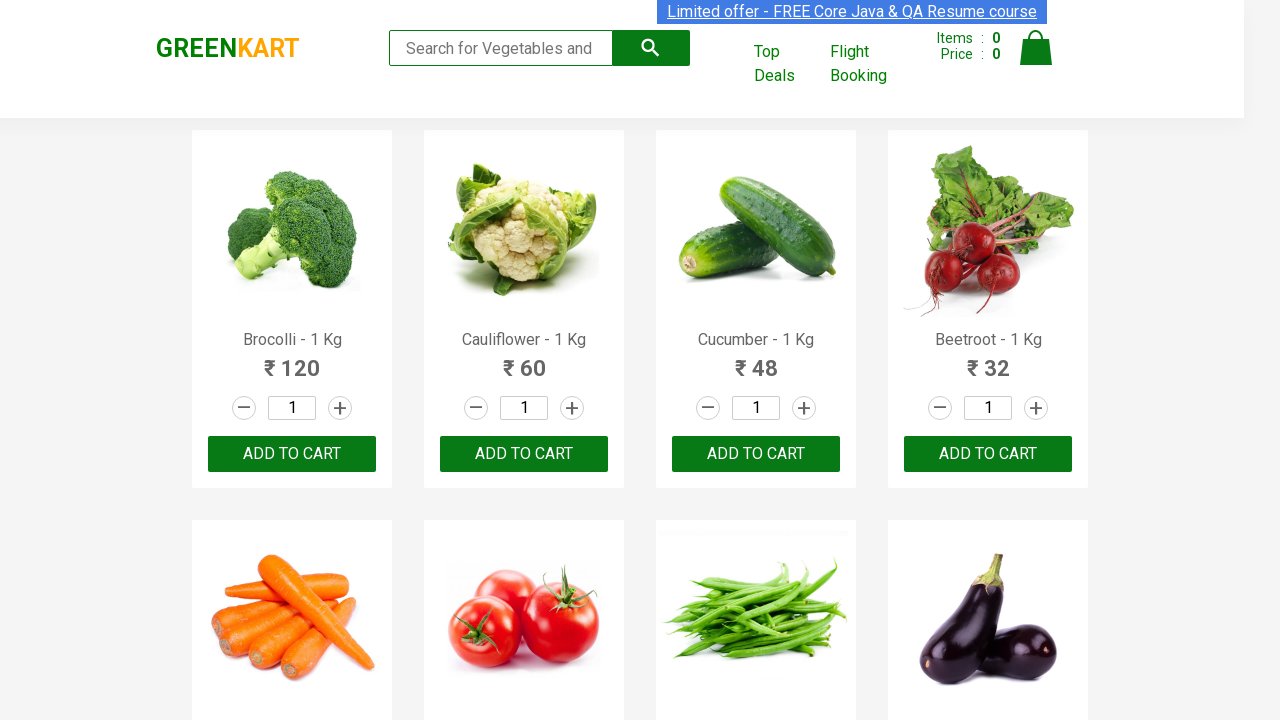

Retrieved text content of product at index 0
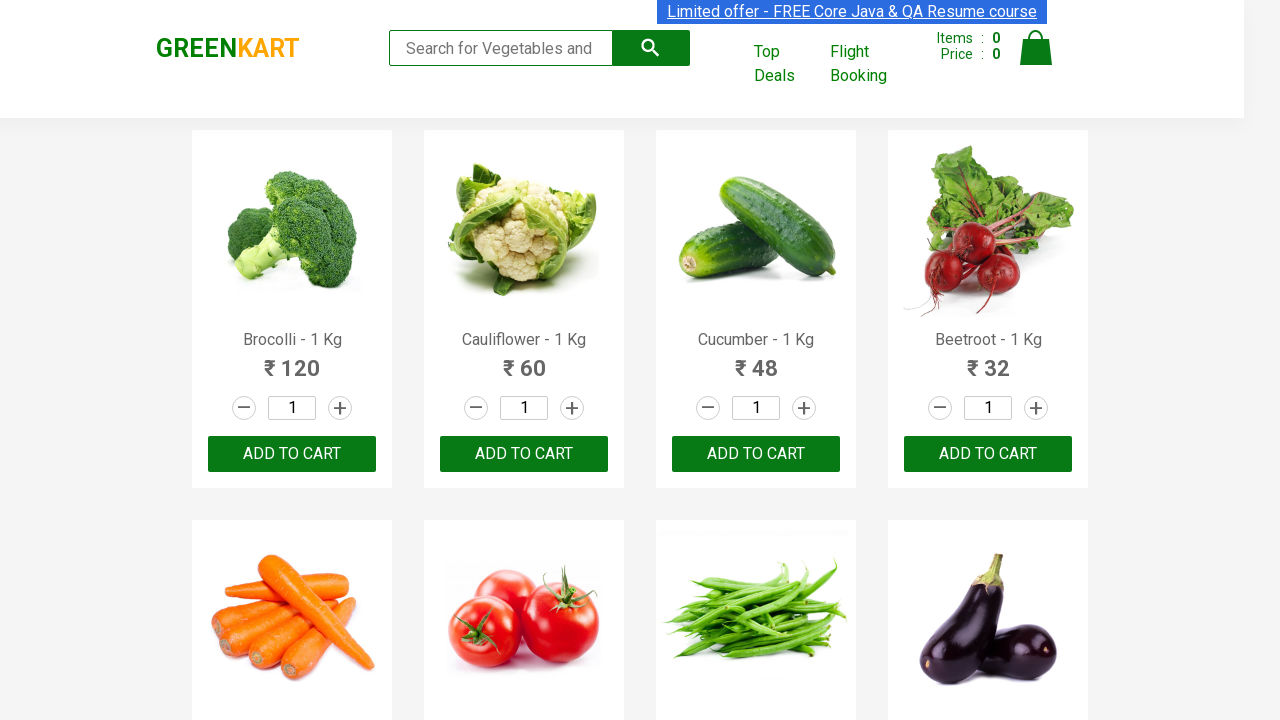

Added Brocolli to cart at (292, 454) on div.product-action >> nth=0
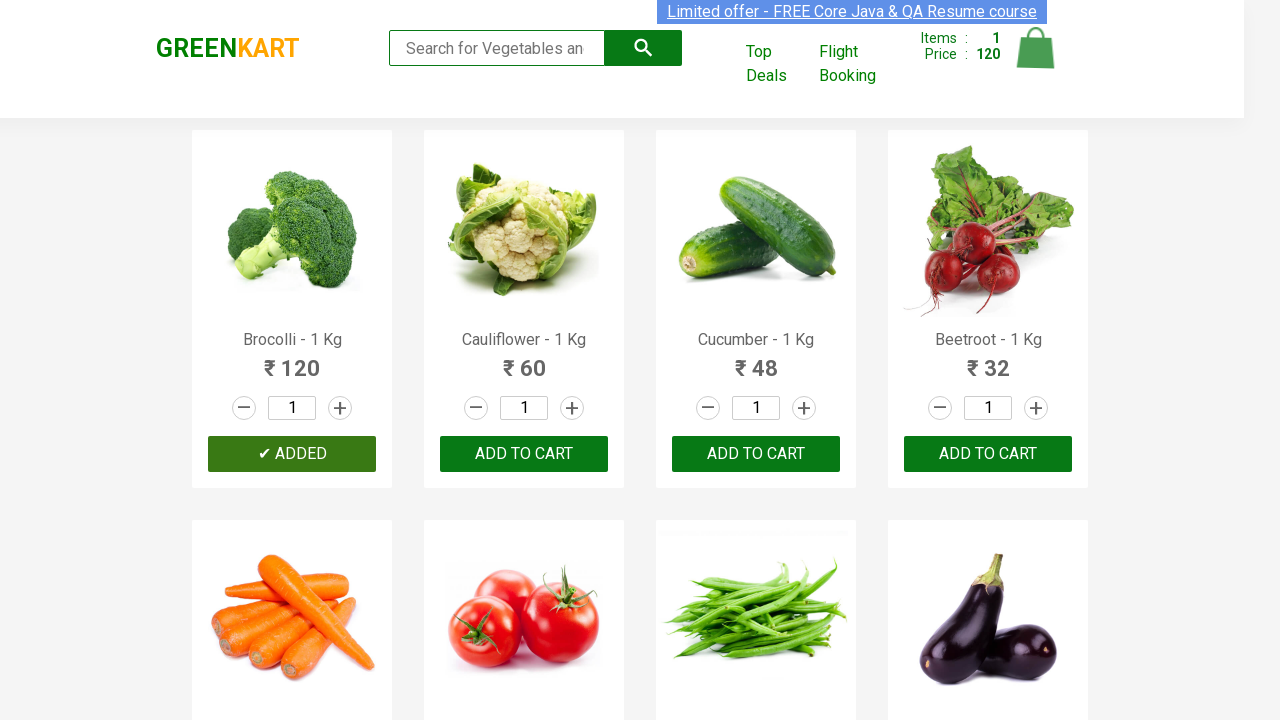

Retrieved text content of product at index 1
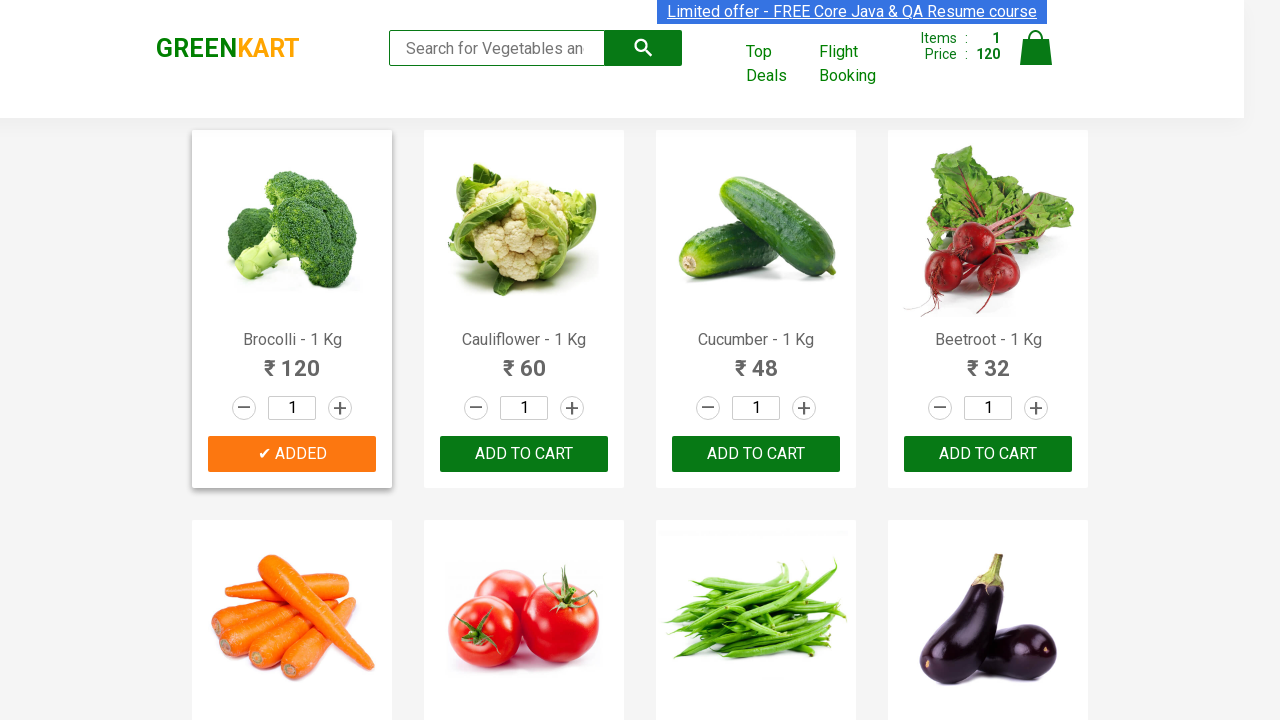

Retrieved text content of product at index 2
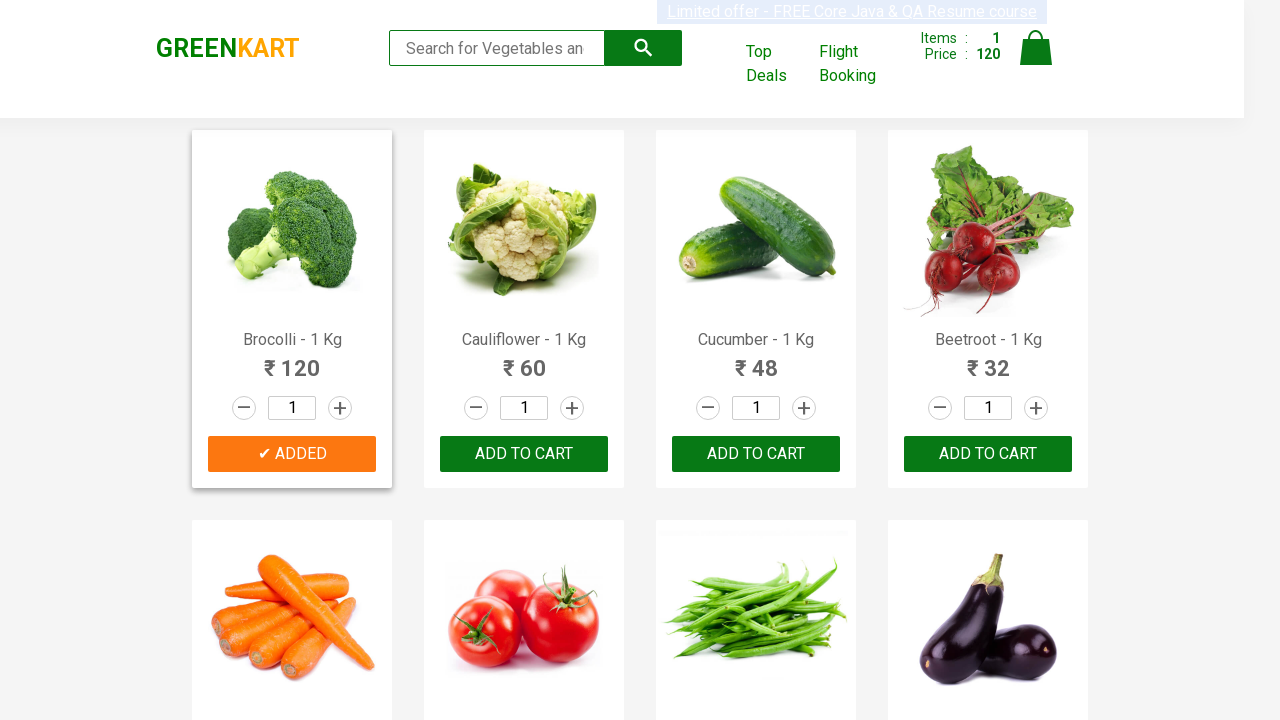

Added Cucumber to cart at (756, 454) on div.product-action >> nth=2
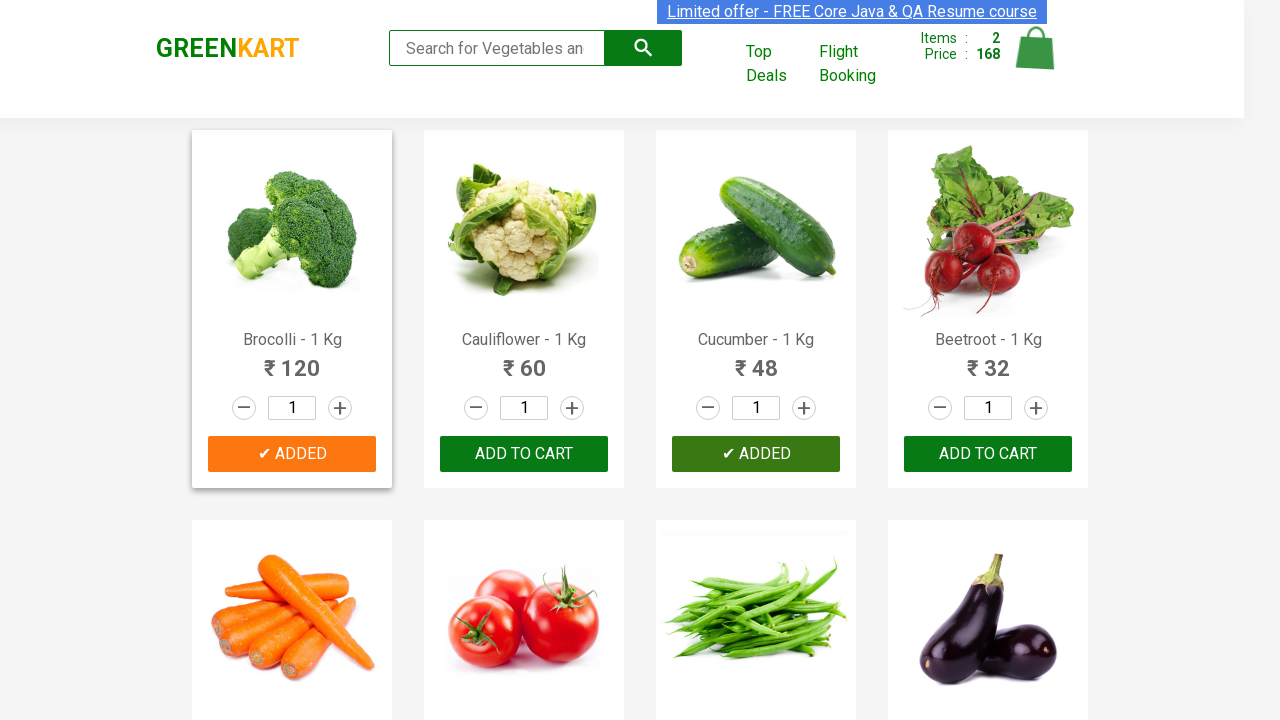

Retrieved text content of product at index 3
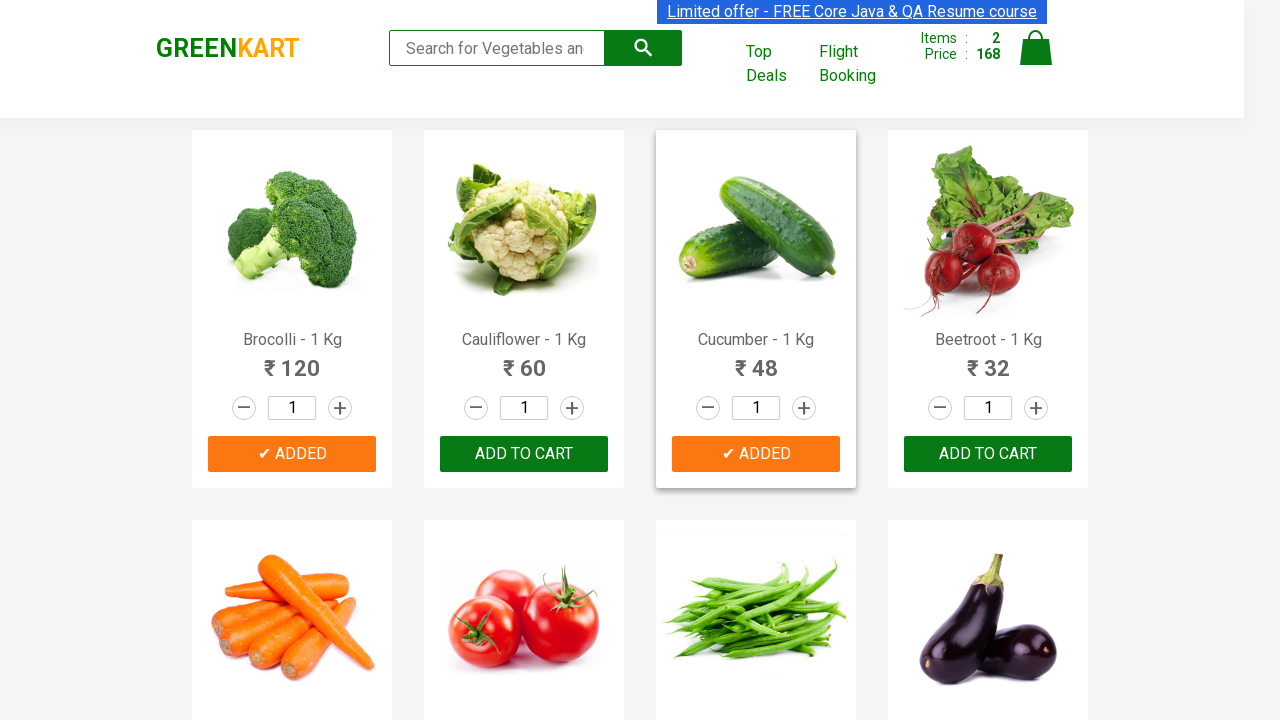

Retrieved text content of product at index 4
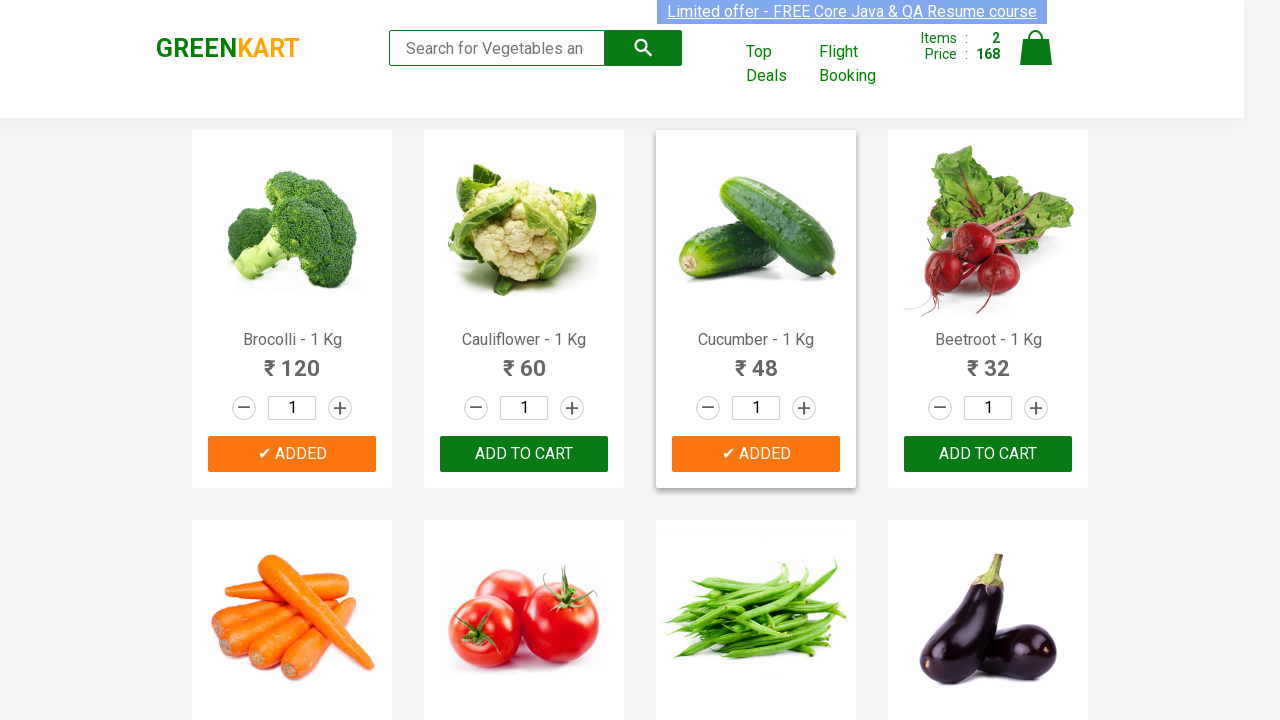

Added Carrot to cart at (292, 360) on div.product-action >> nth=4
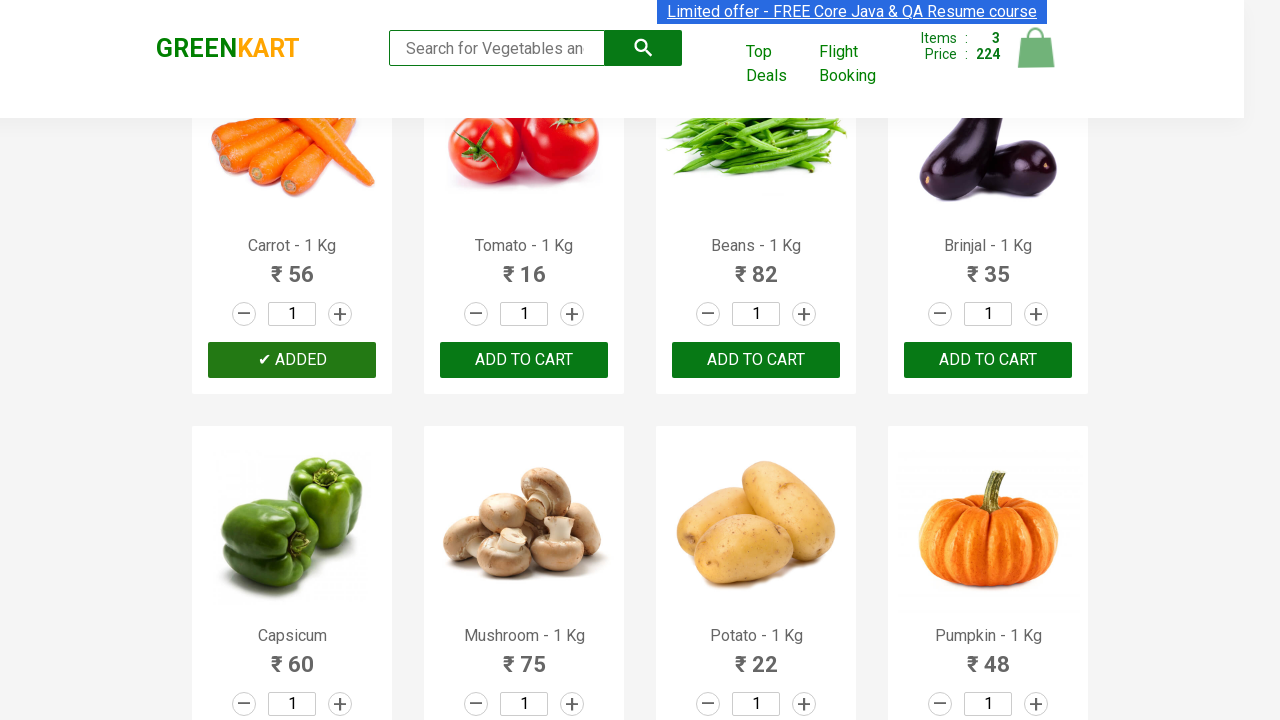

Retrieved text content of product at index 5
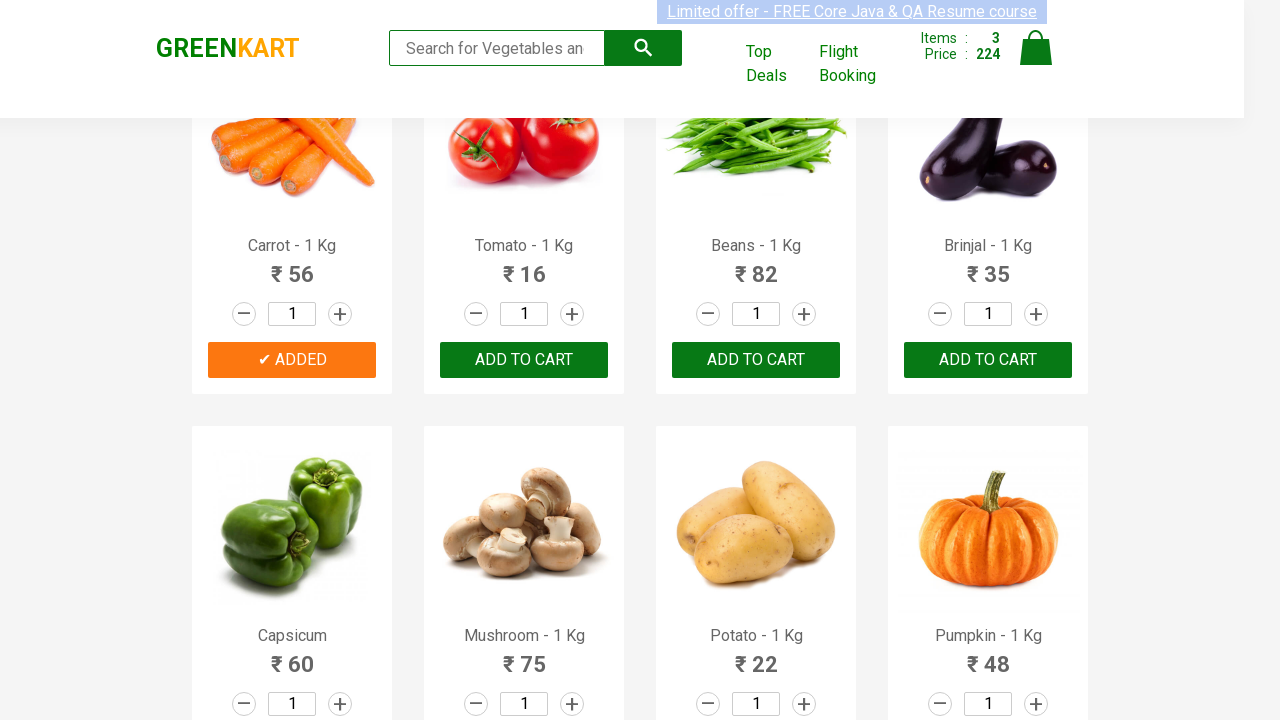

Retrieved text content of product at index 6
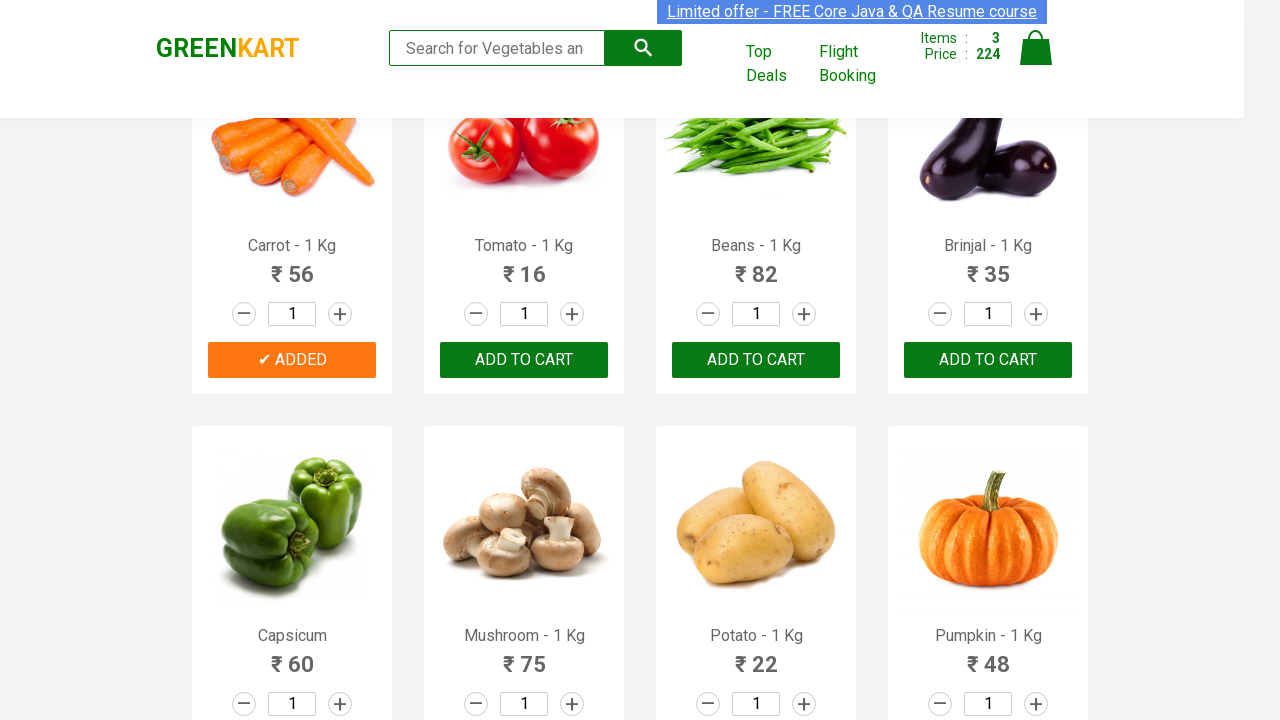

Retrieved text content of product at index 7
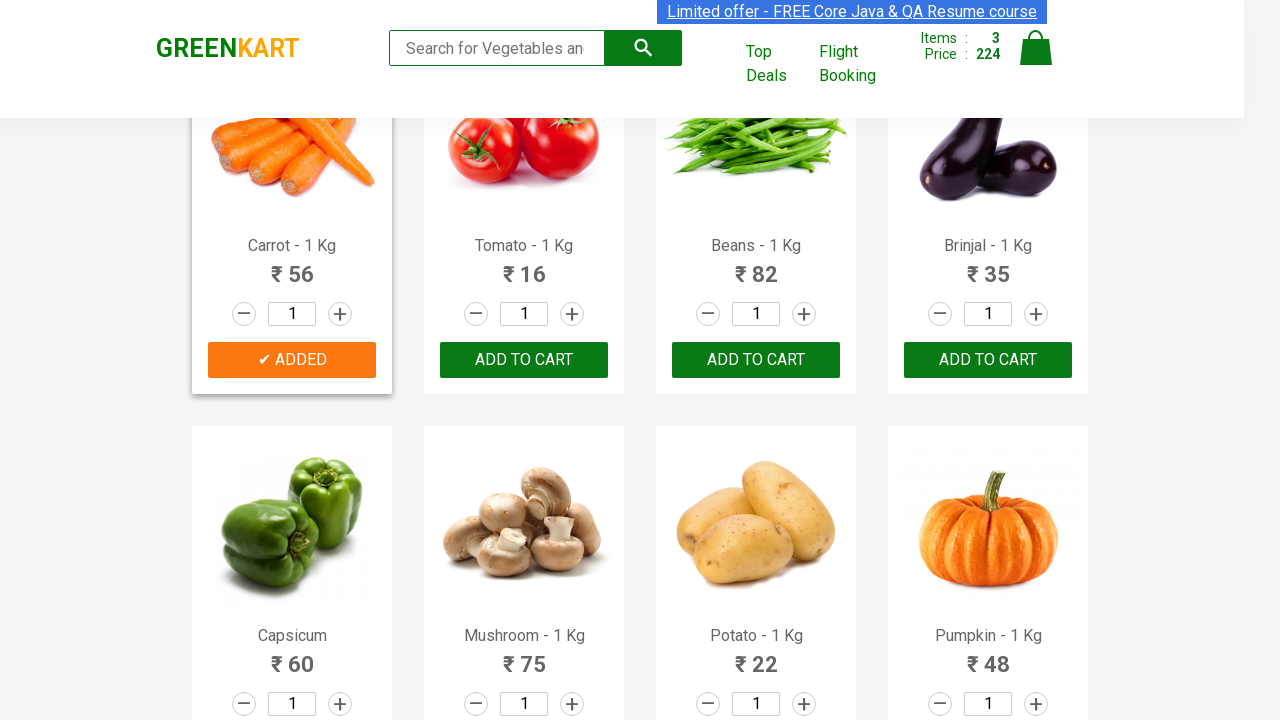

Retrieved text content of product at index 8
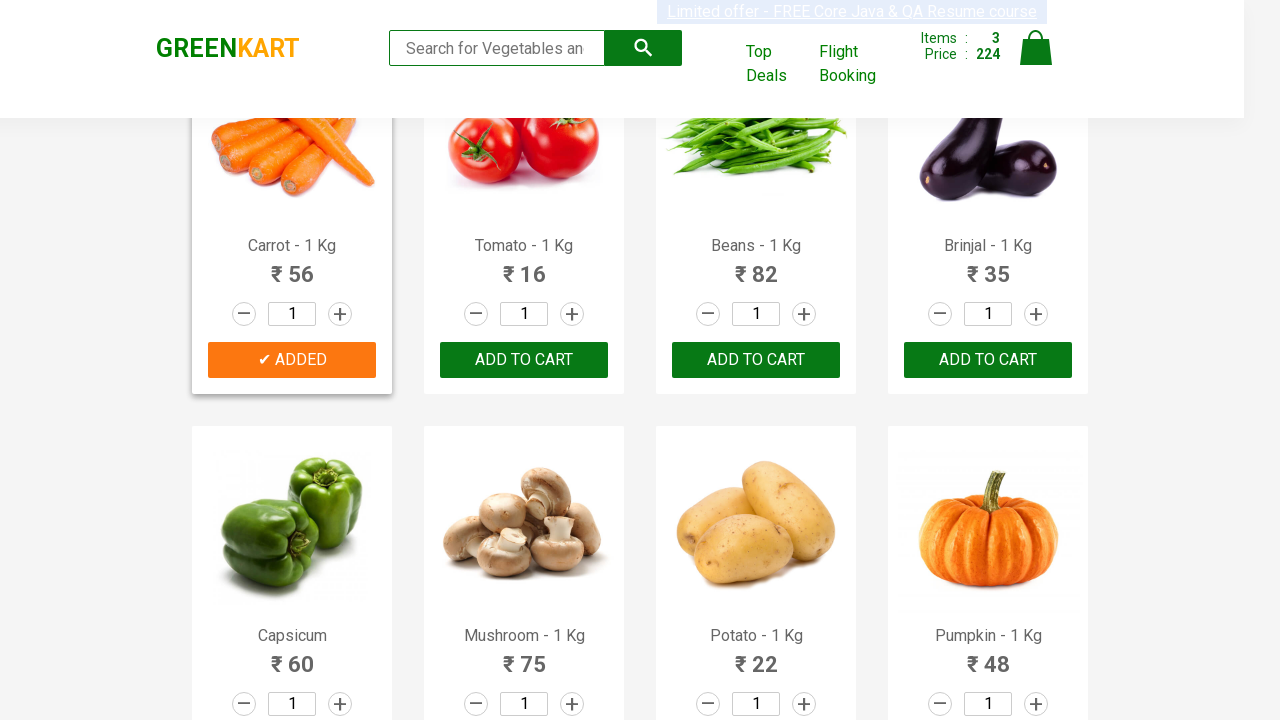

Retrieved text content of product at index 9
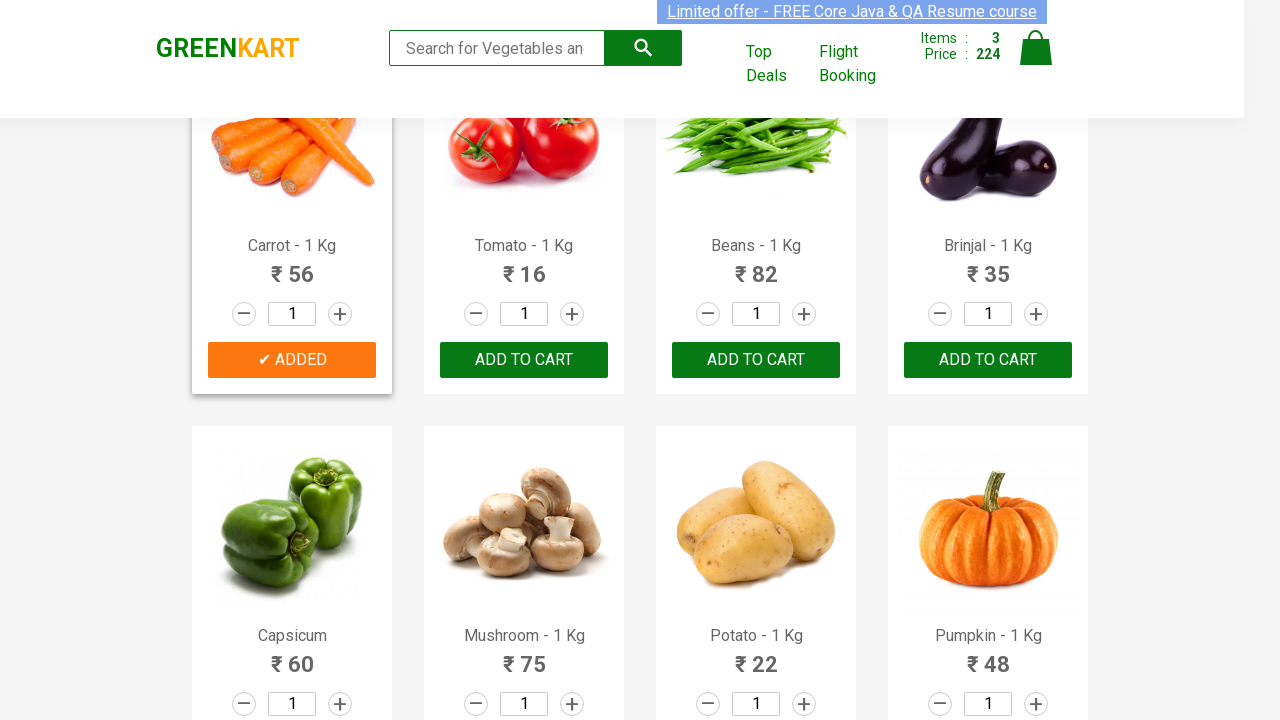

Retrieved text content of product at index 10
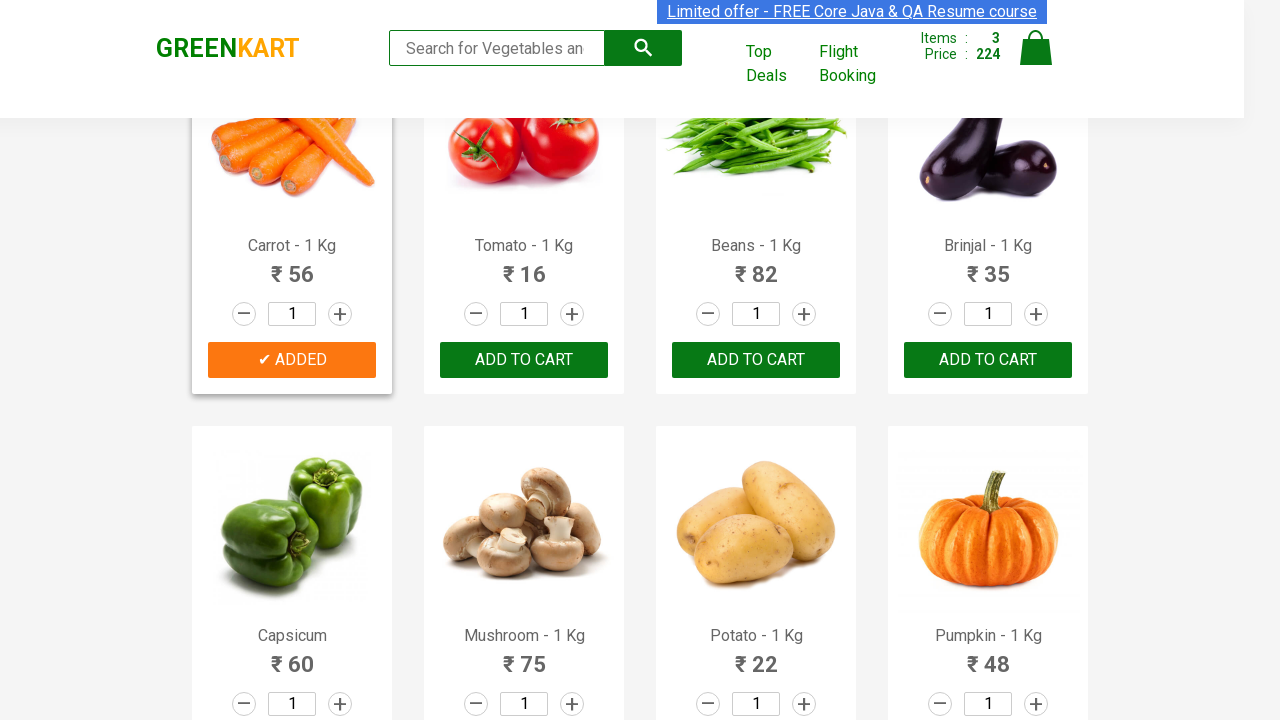

Added Potato to cart at (756, 686) on div.product-action >> nth=10
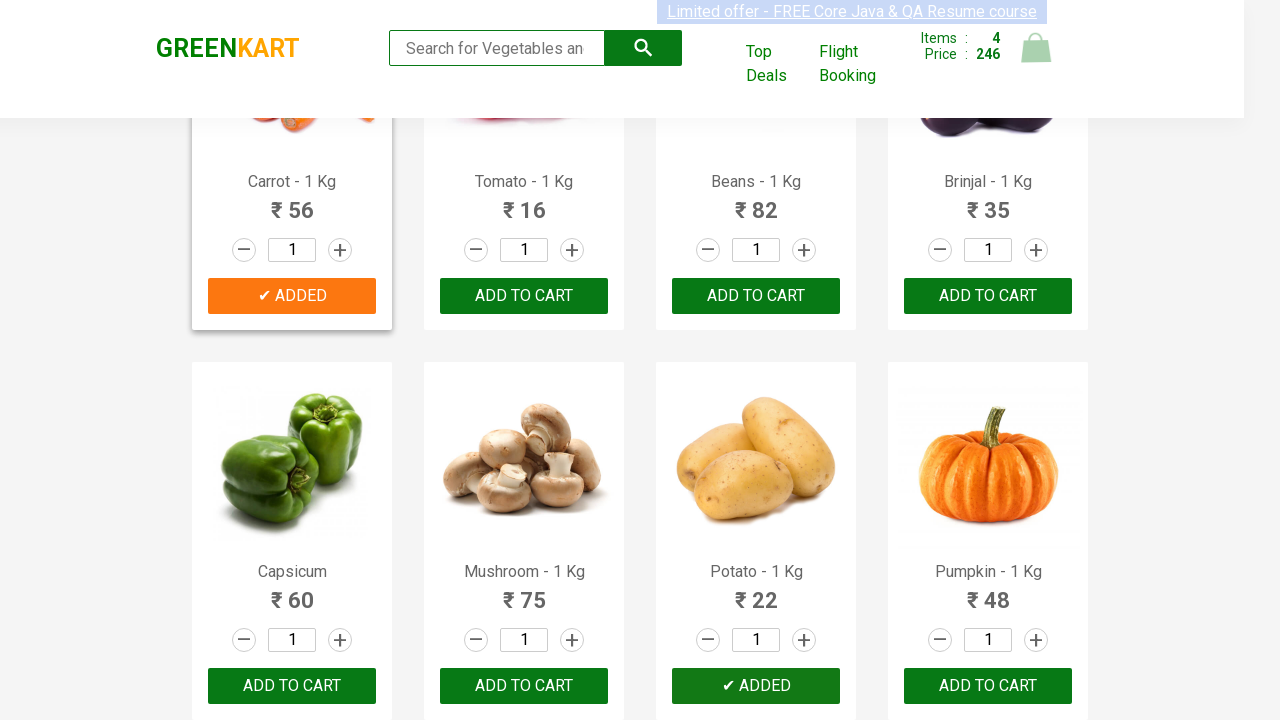

Clicked cart icon to view shopping cart at (1036, 59) on a.cart-icon
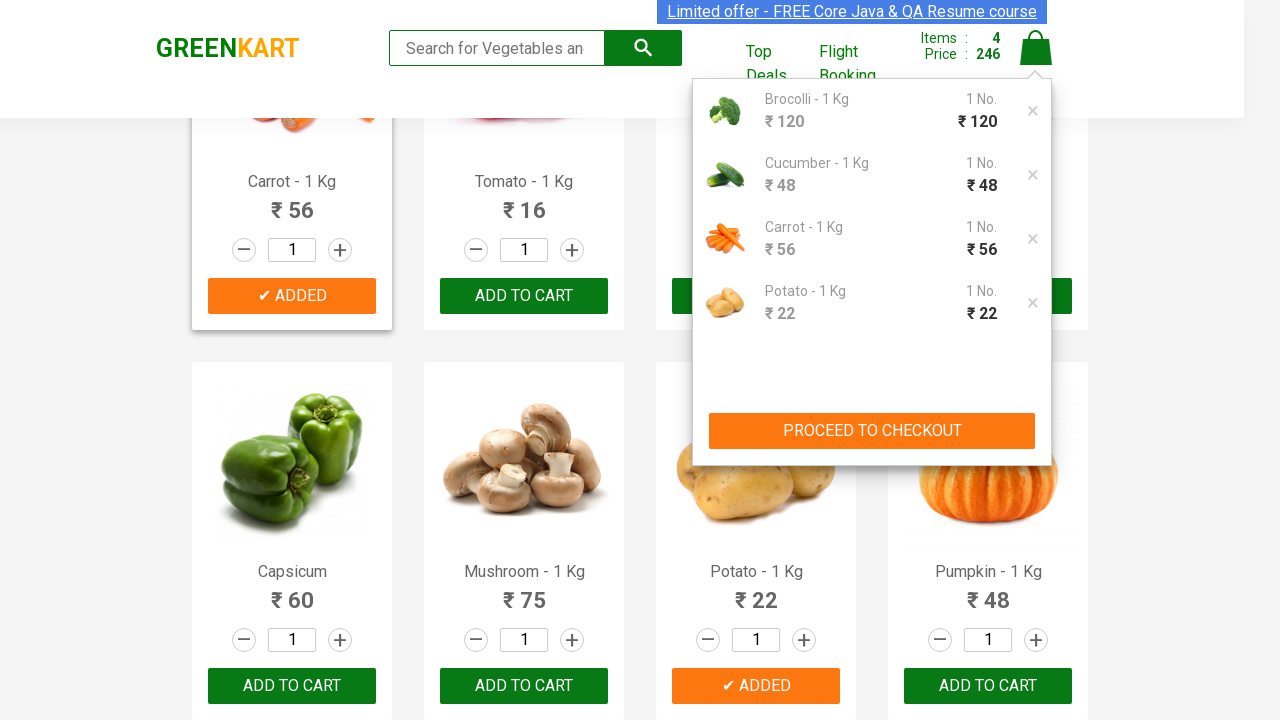

Clicked PROCEED TO CHECKOUT button at (872, 431) on button:text('PROCEED TO CHECKOUT')
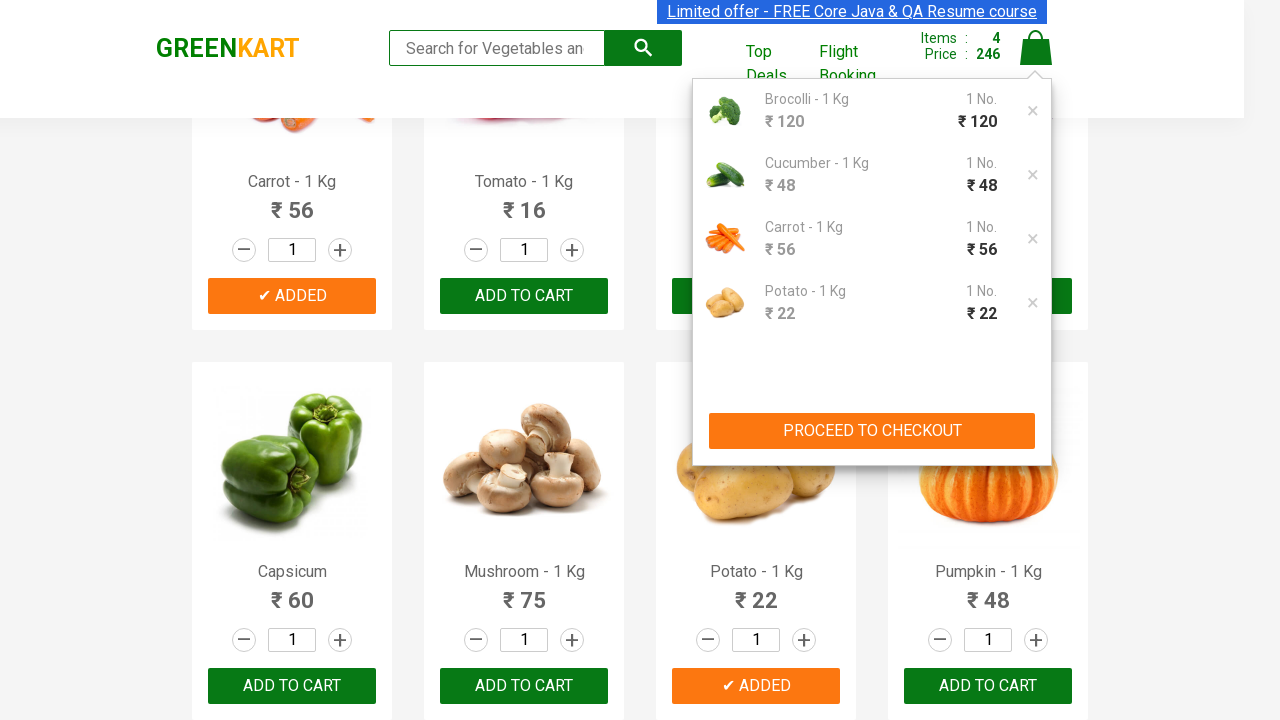

Clicked apply promo button without entering code (empty promo code test) at (1058, 477) on .promoBtn
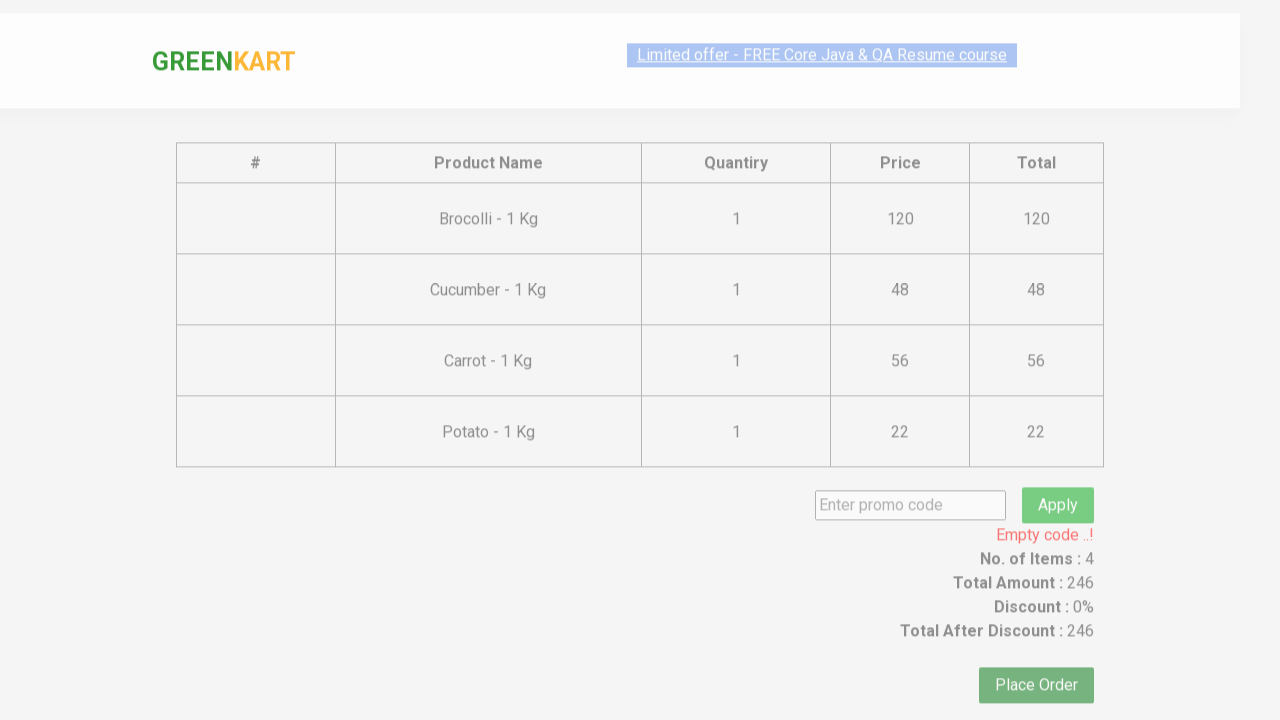

Empty promo code validation error message appeared
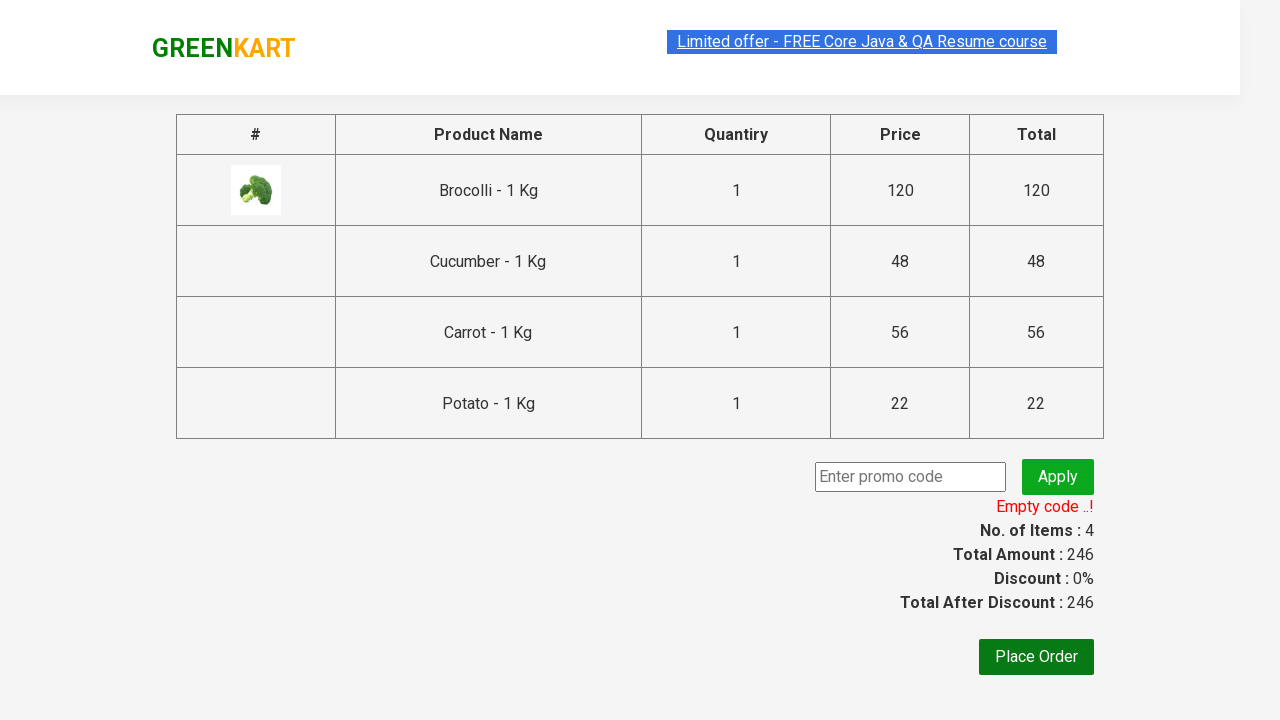

Reloaded page to test invalid promo code
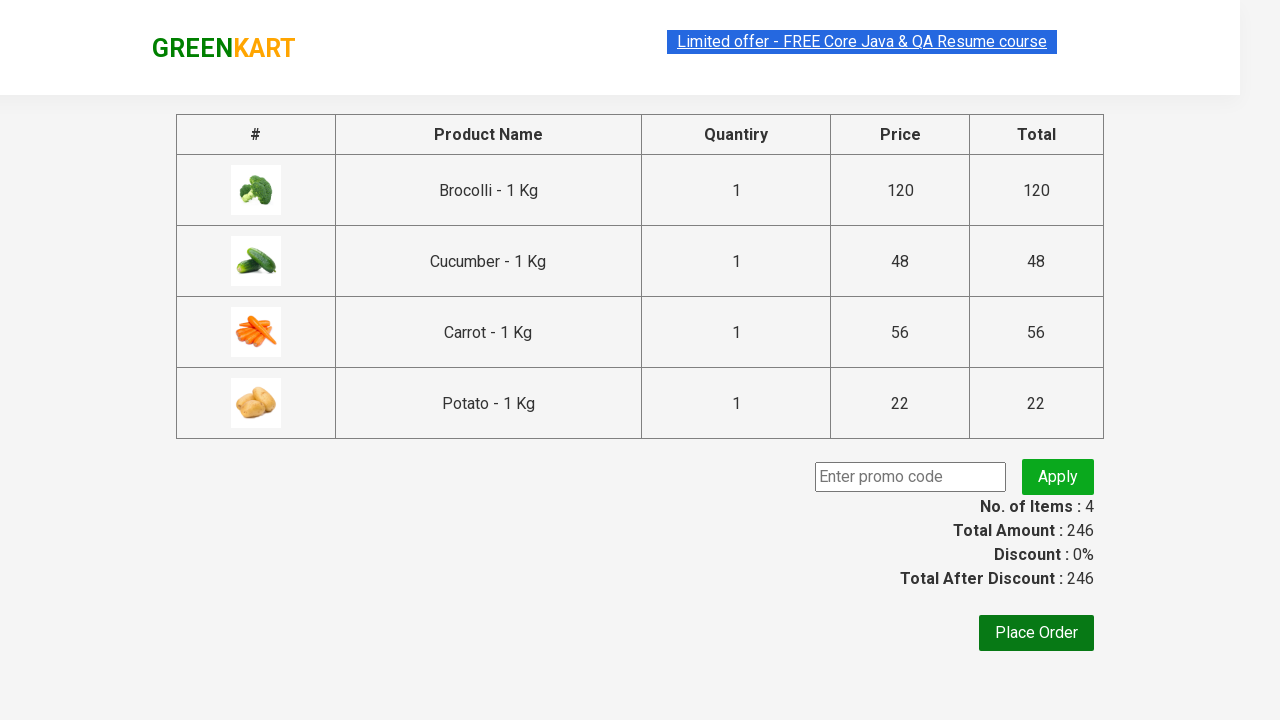

Entered invalid promo code 'abc123' on .promoCode
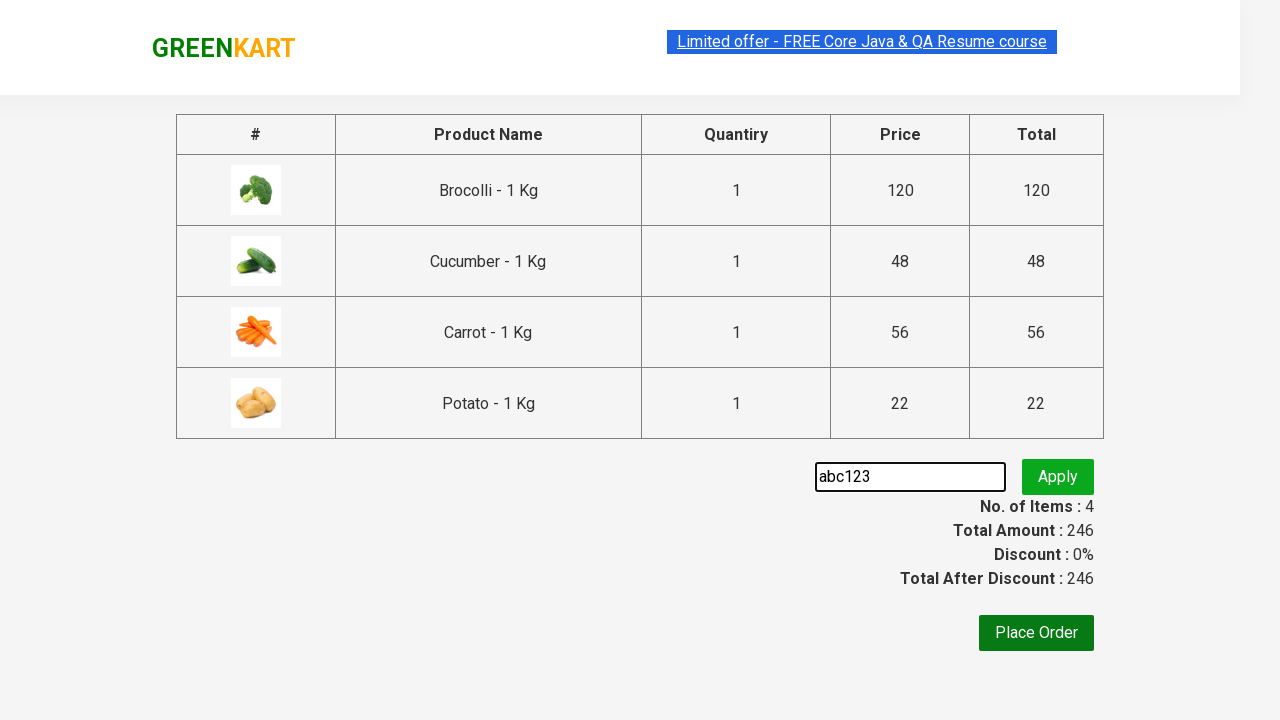

Clicked apply promo button with invalid code at (1058, 477) on .promoBtn
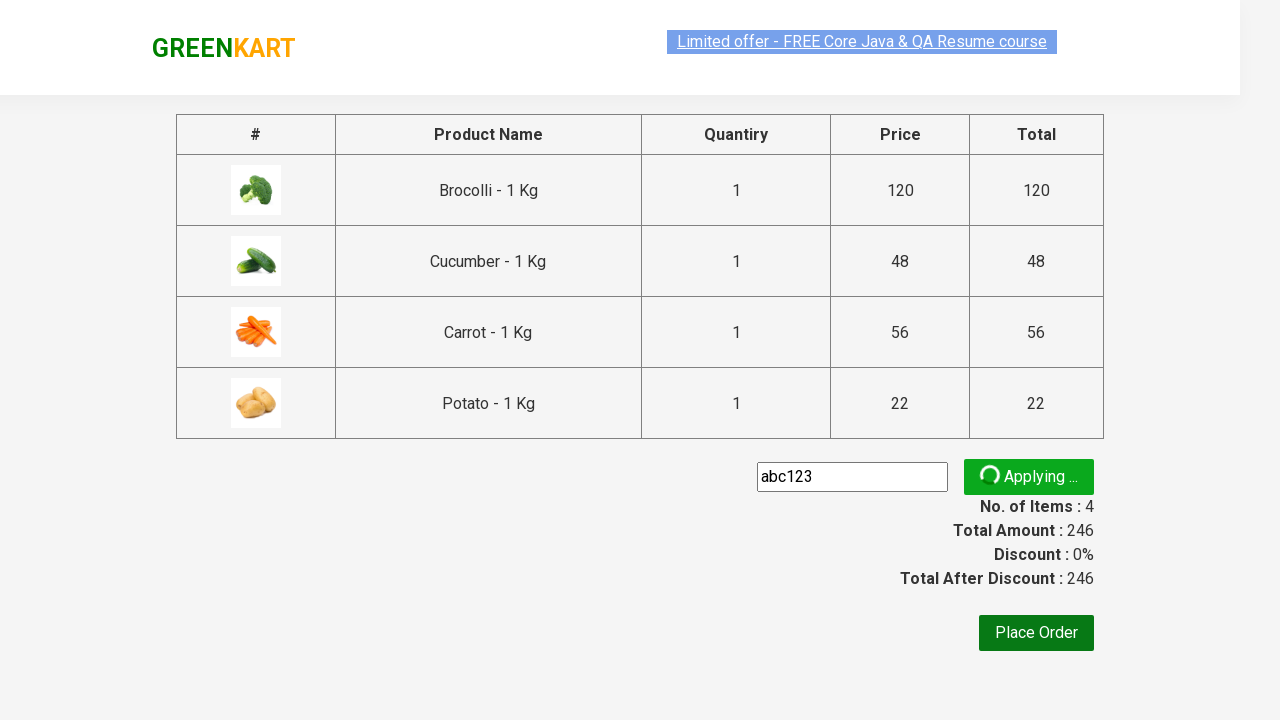

Invalid promo code validation error message appeared
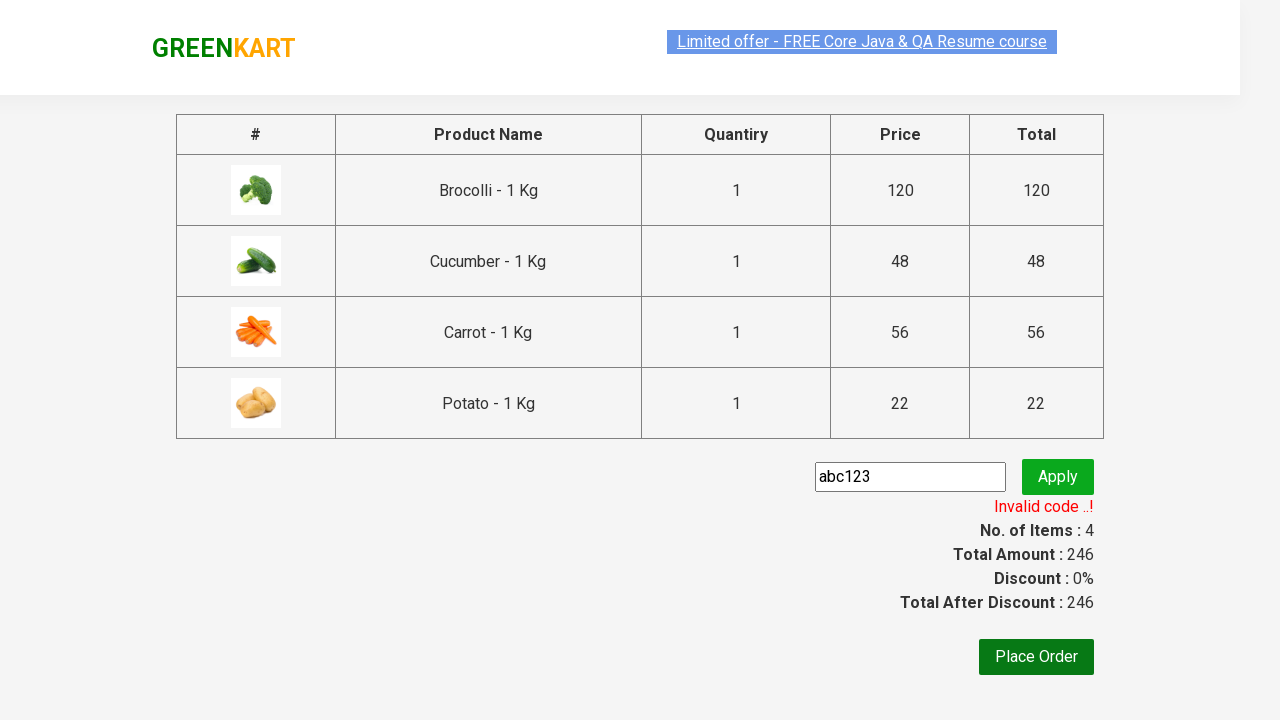

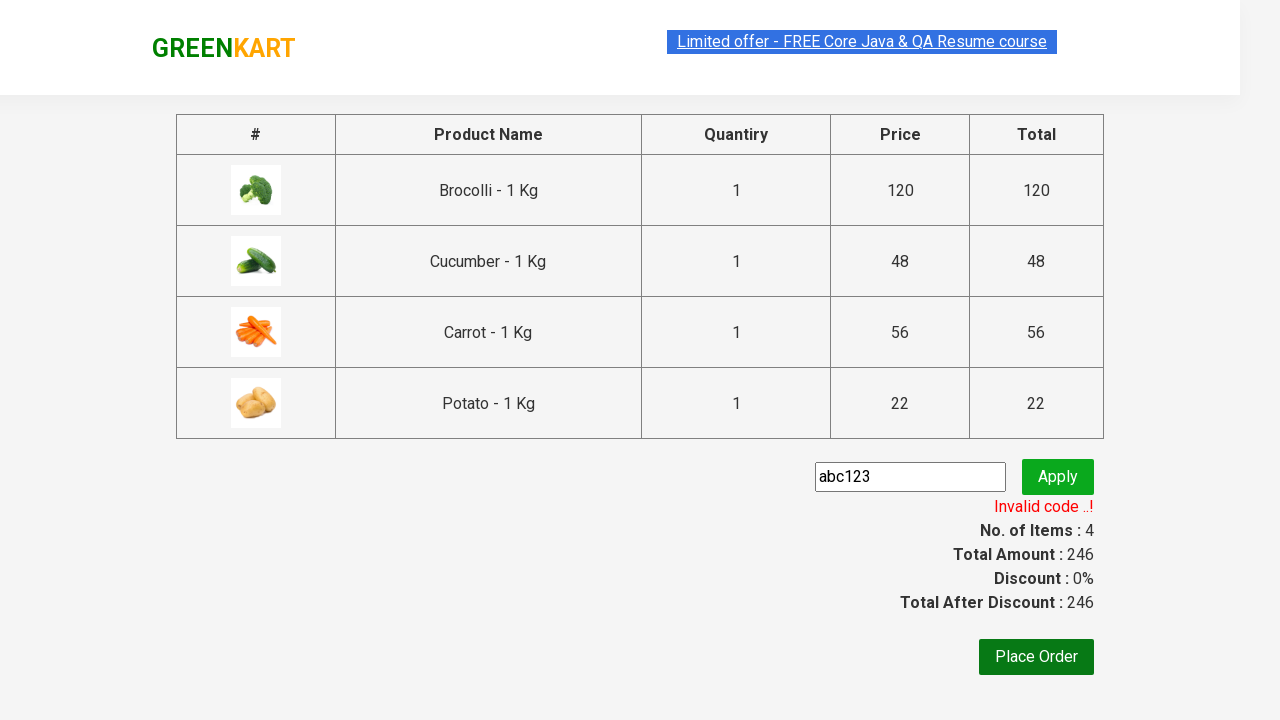